Tests GitHub's advanced search form by filling in search terms (repository name, owner, date filter) and selecting a programming language, then submitting the form to perform a search.

Starting URL: https://github.com/search/advanced

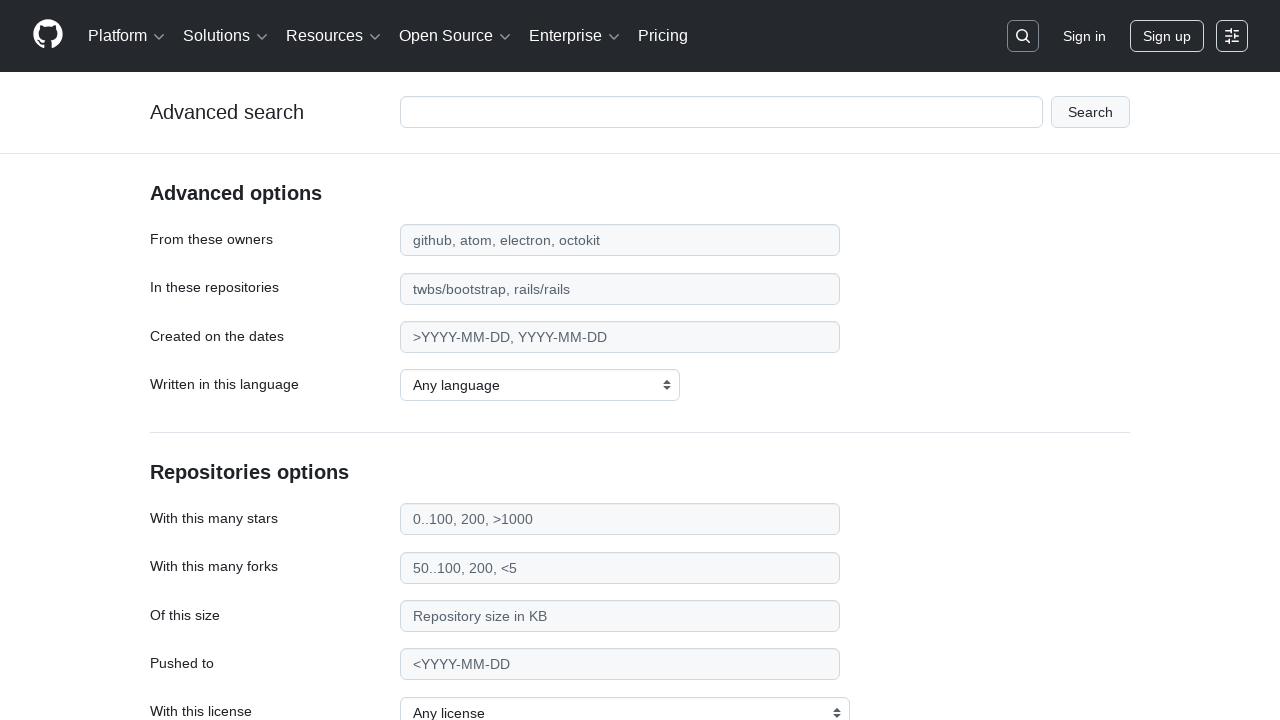

Filled search term field with 'apify-js' on #adv_code_search input.js-advanced-search-input
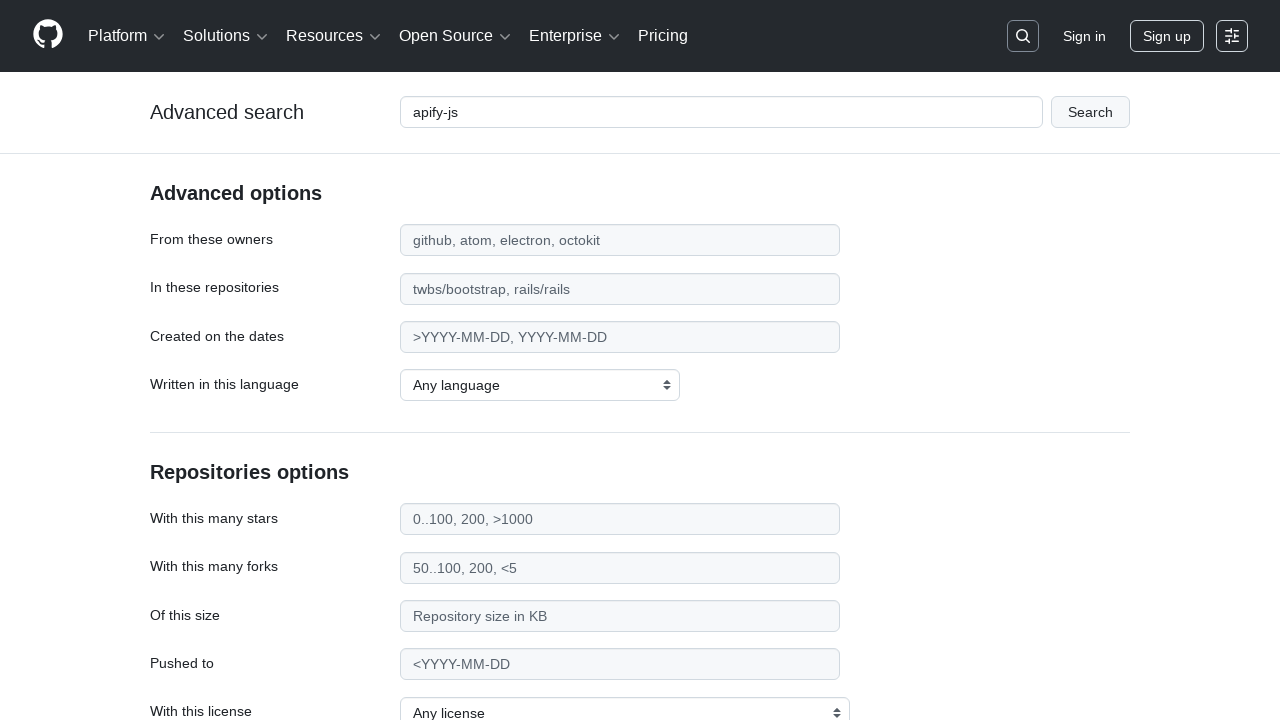

Filled repository owner field with 'apify' on #search_from
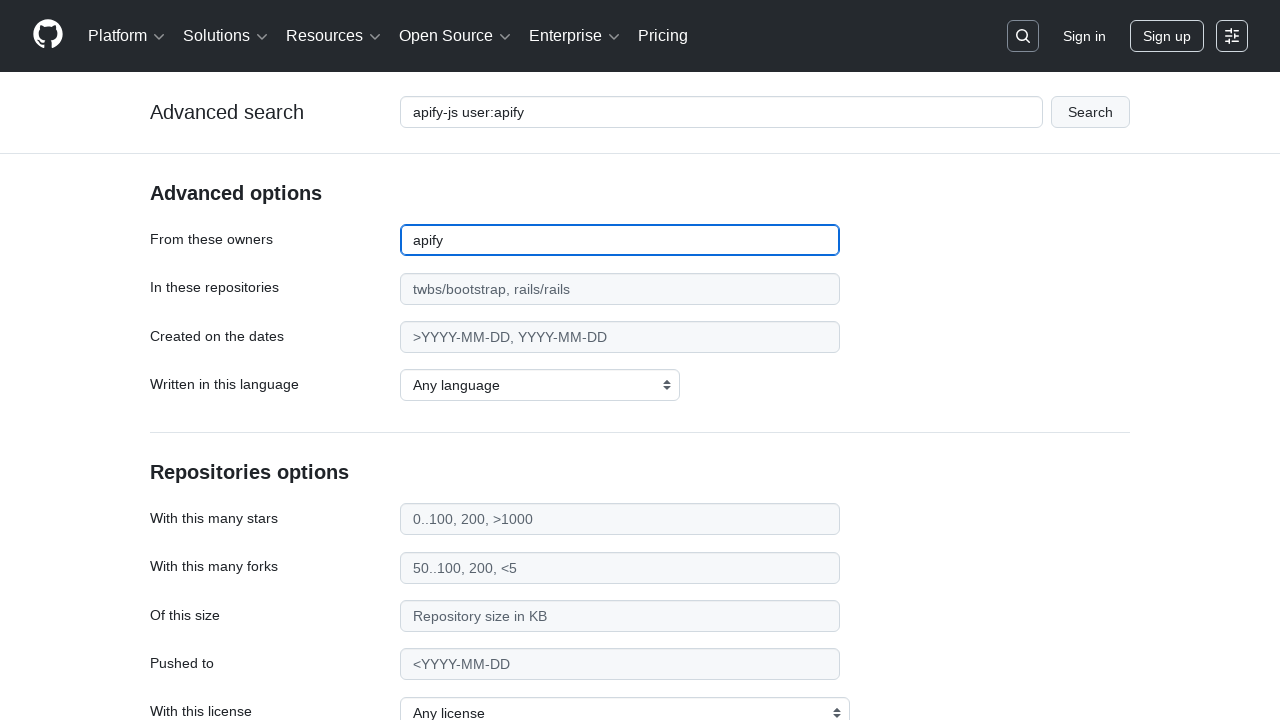

Filled date filter field with '>2015' on #search_date
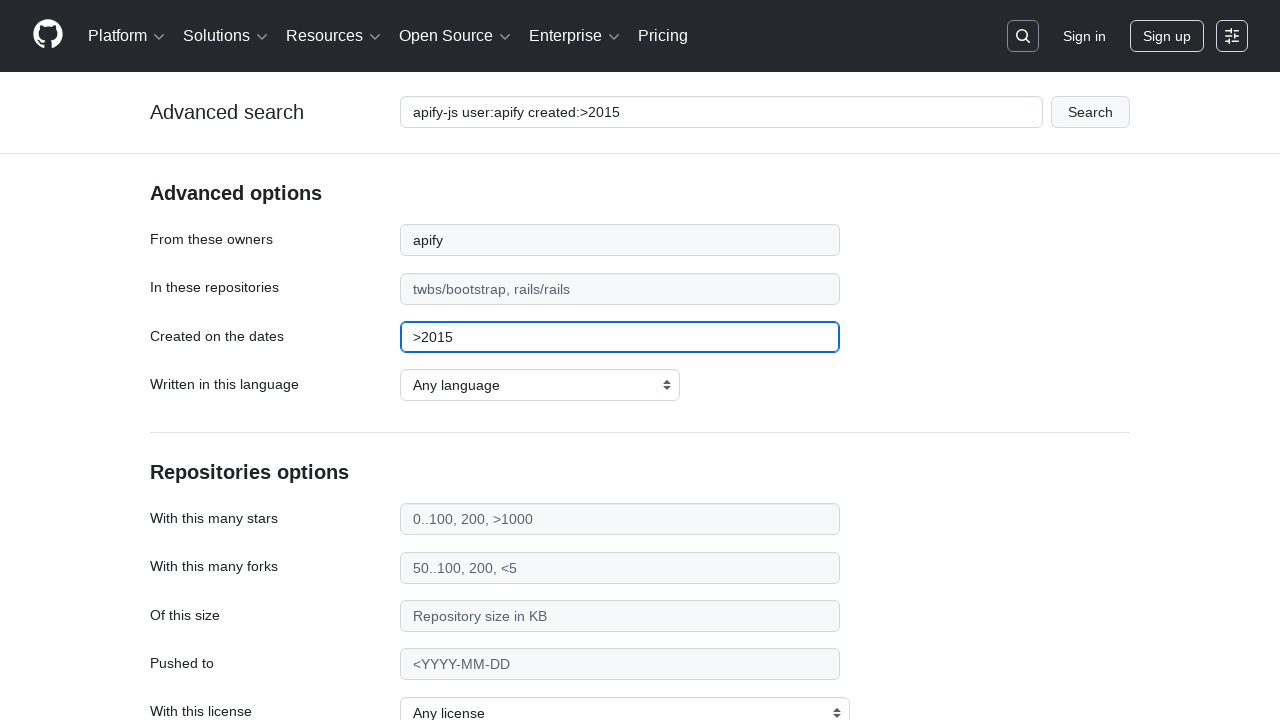

Selected JavaScript as the programming language on select#search_language
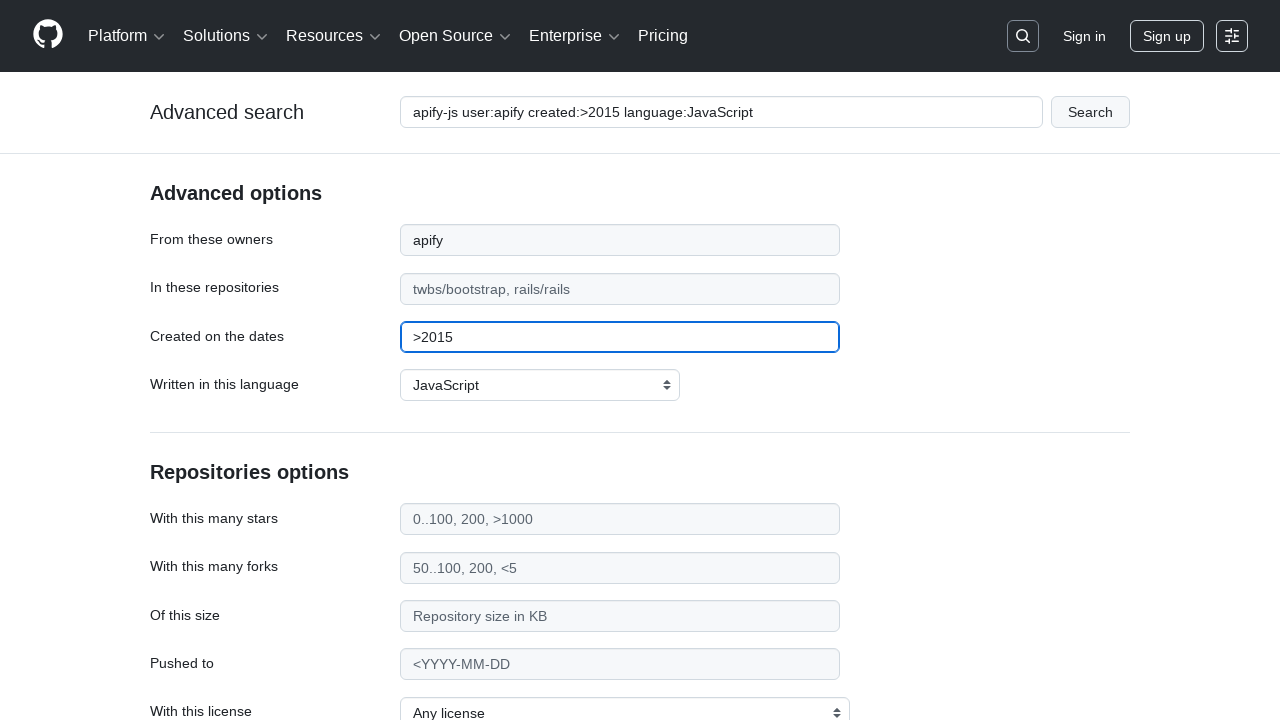

Clicked submit button to execute advanced search at (1090, 112) on #adv_code_search button[type="submit"]
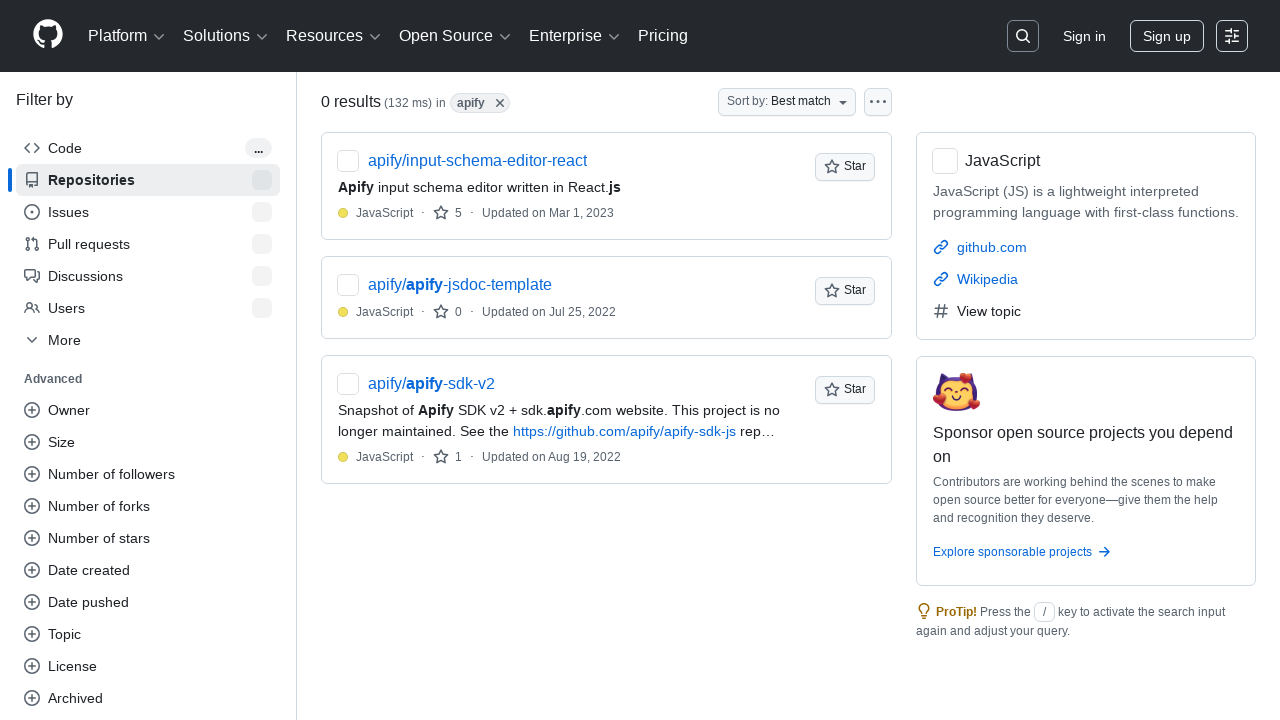

Search results page loaded with search title visible
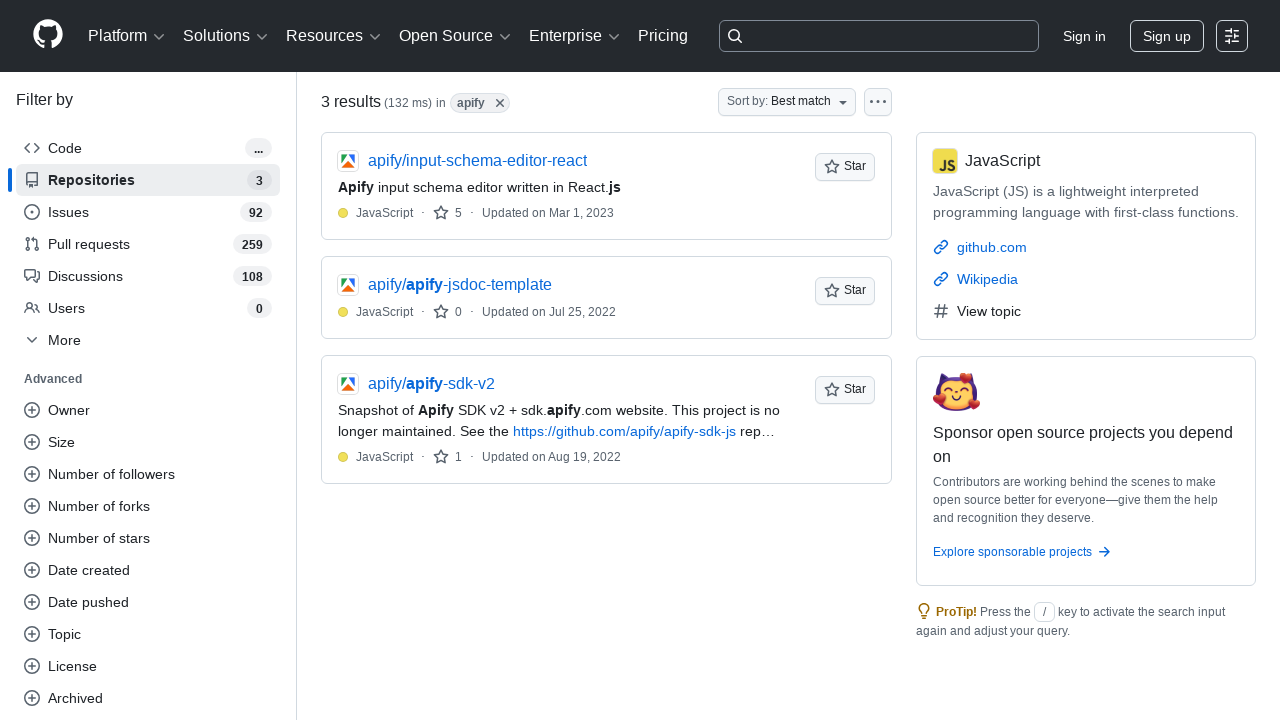

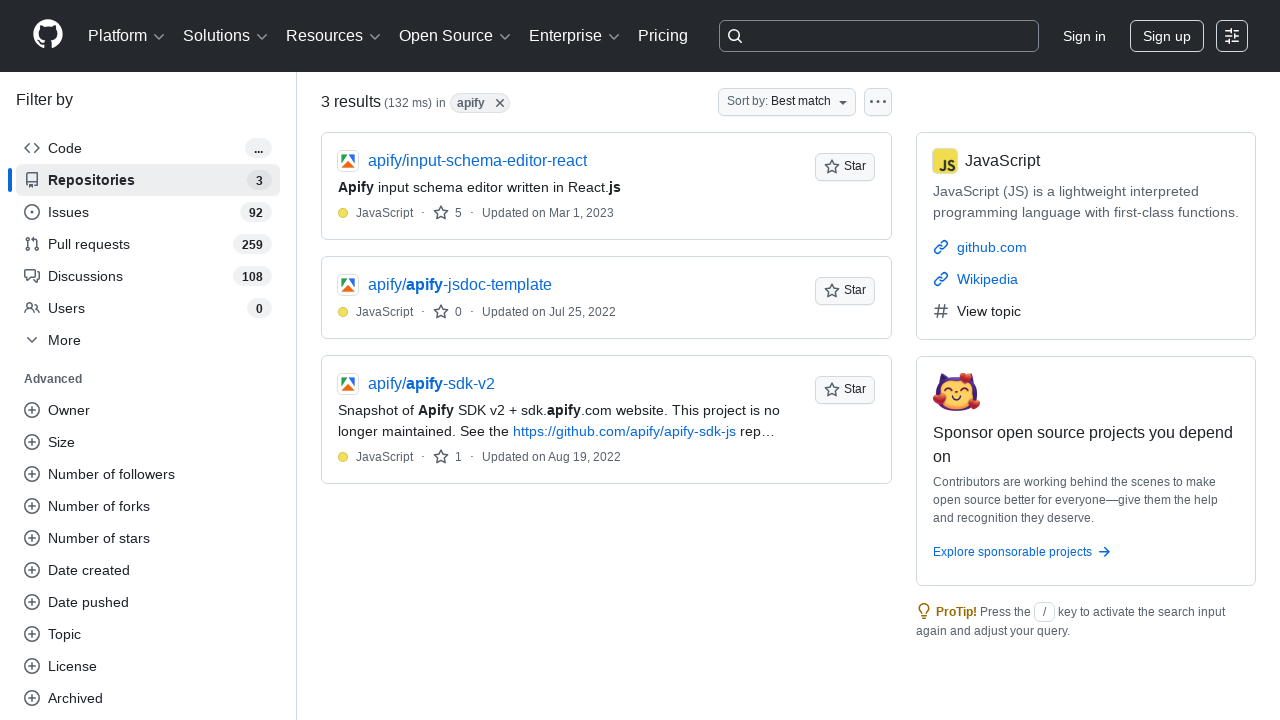